Solves a mathematical problem by extracting a value from an element attribute, calculating the result, and submitting a form with checkbox and radio button selections

Starting URL: http://suninjuly.github.io/get_attribute.html

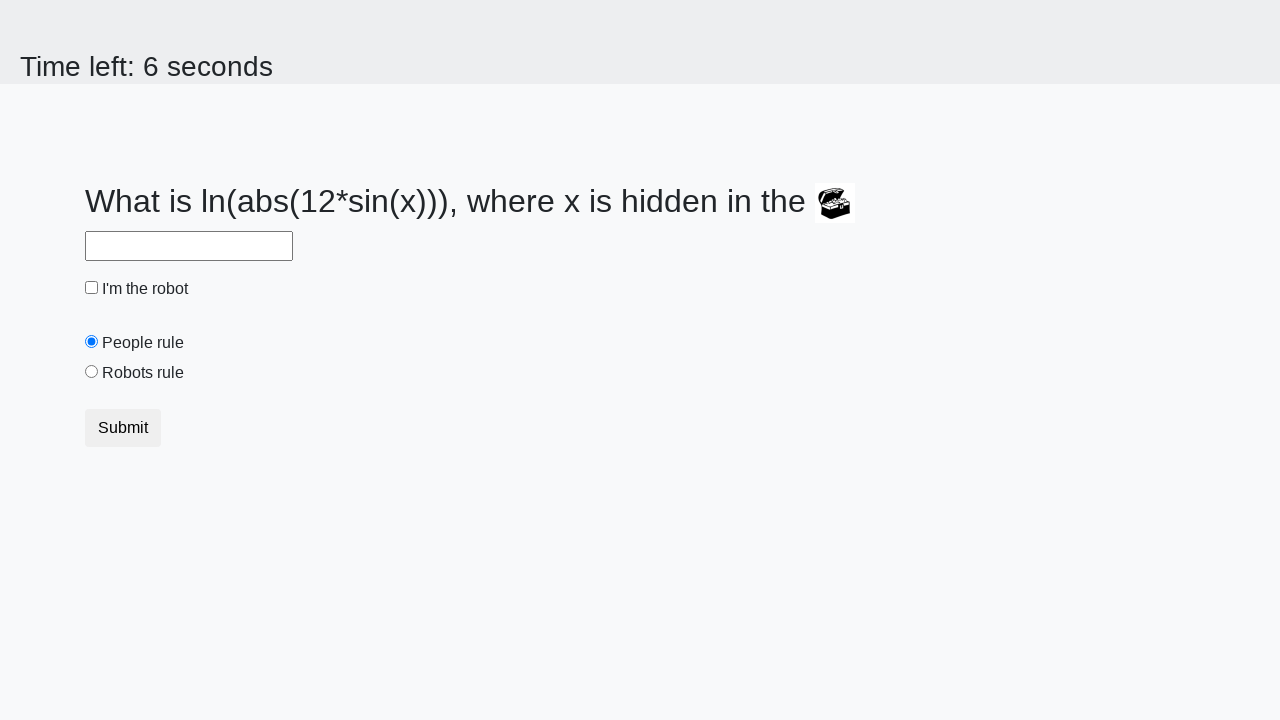

Located treasure element
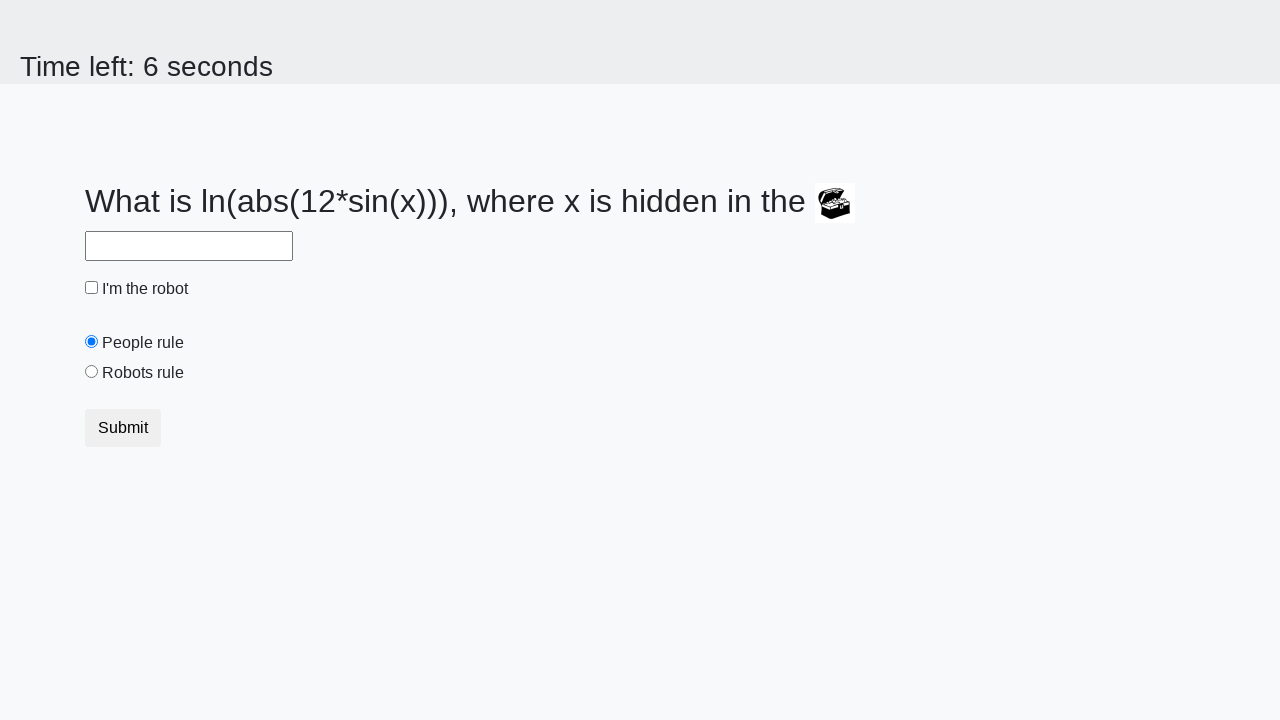

Extracted valuex attribute from treasure element: 101
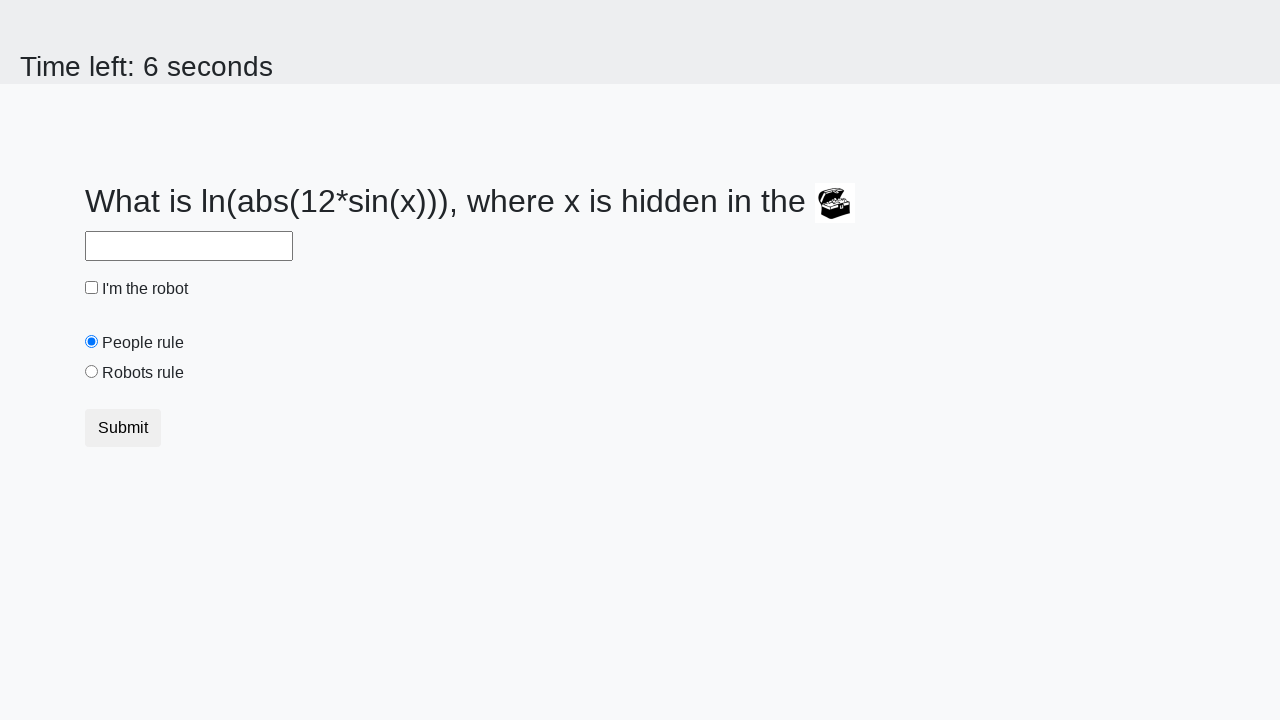

Calculated mathematical result: 1.6908906002902686
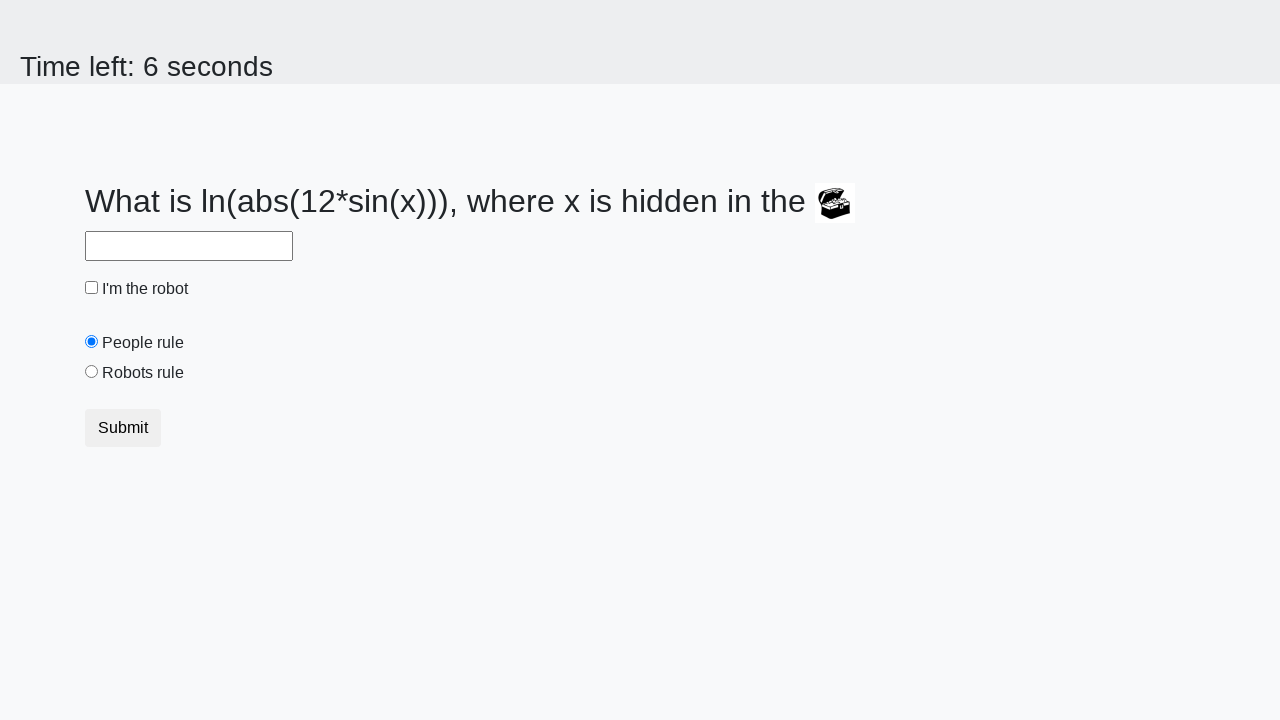

Filled answer field with calculated value on #answer
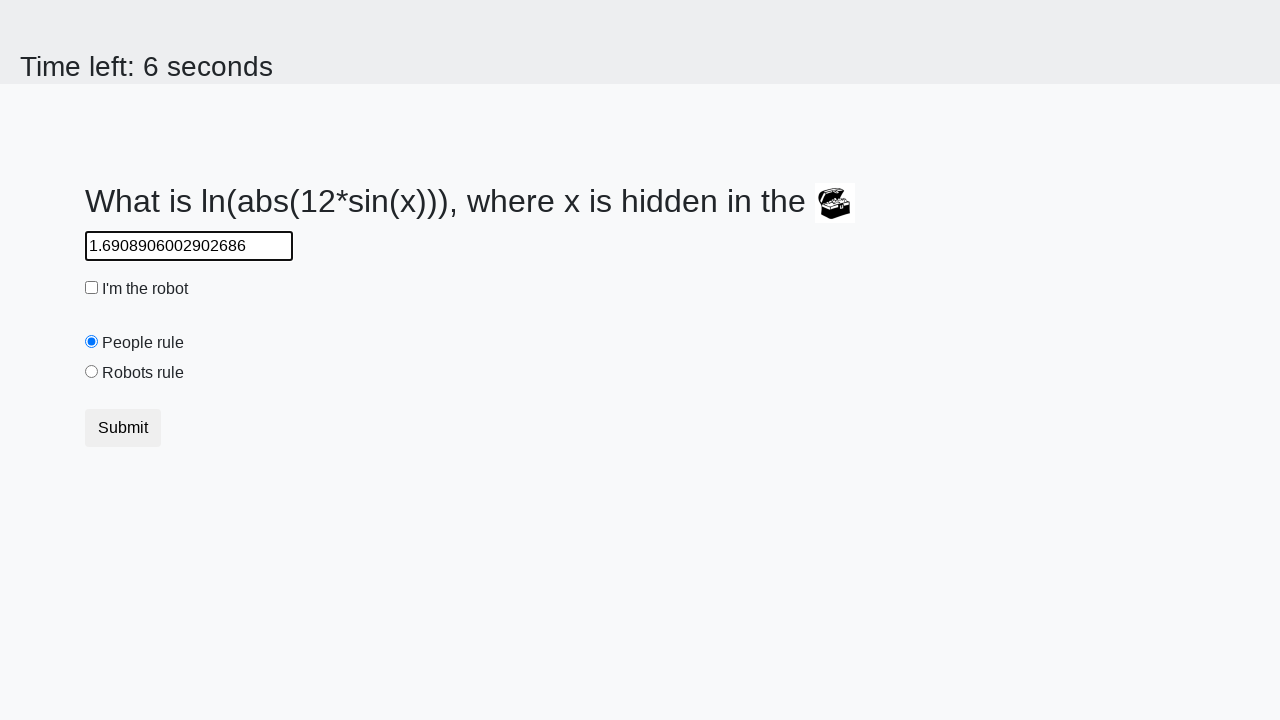

Clicked robot checkbox at (92, 288) on #robotCheckbox
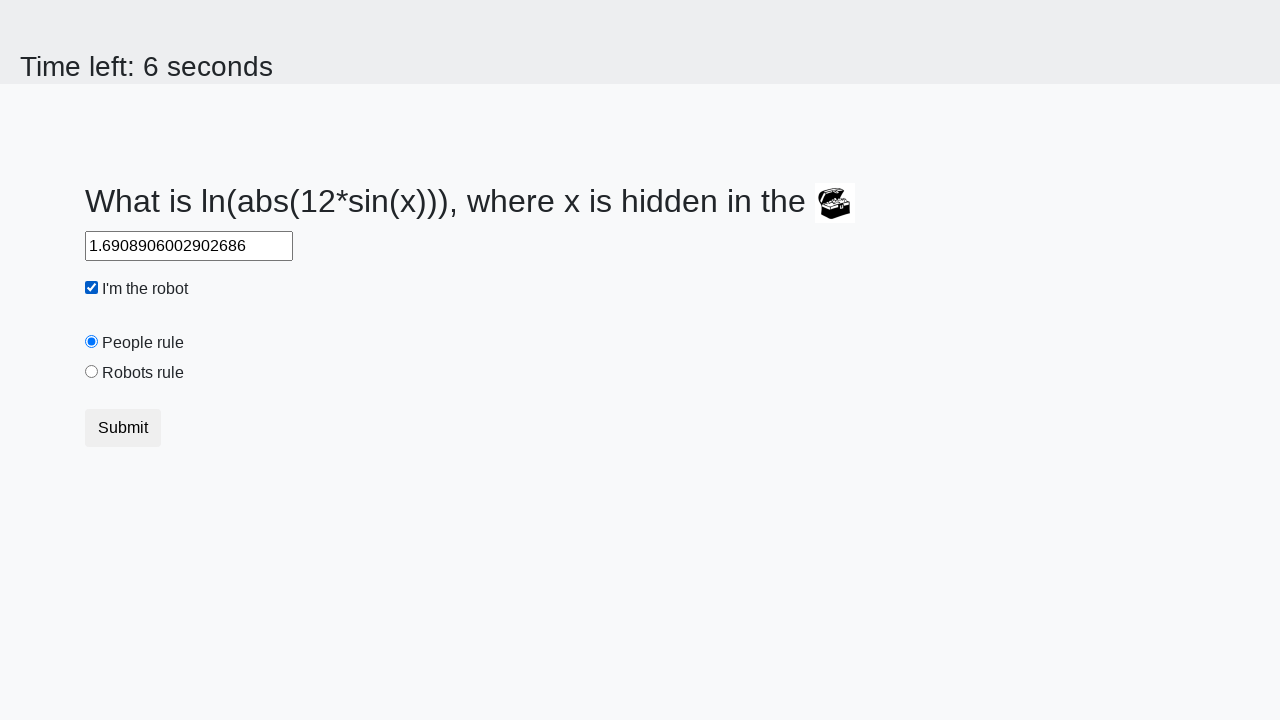

Clicked robots rule radio button at (92, 372) on #robotsRule
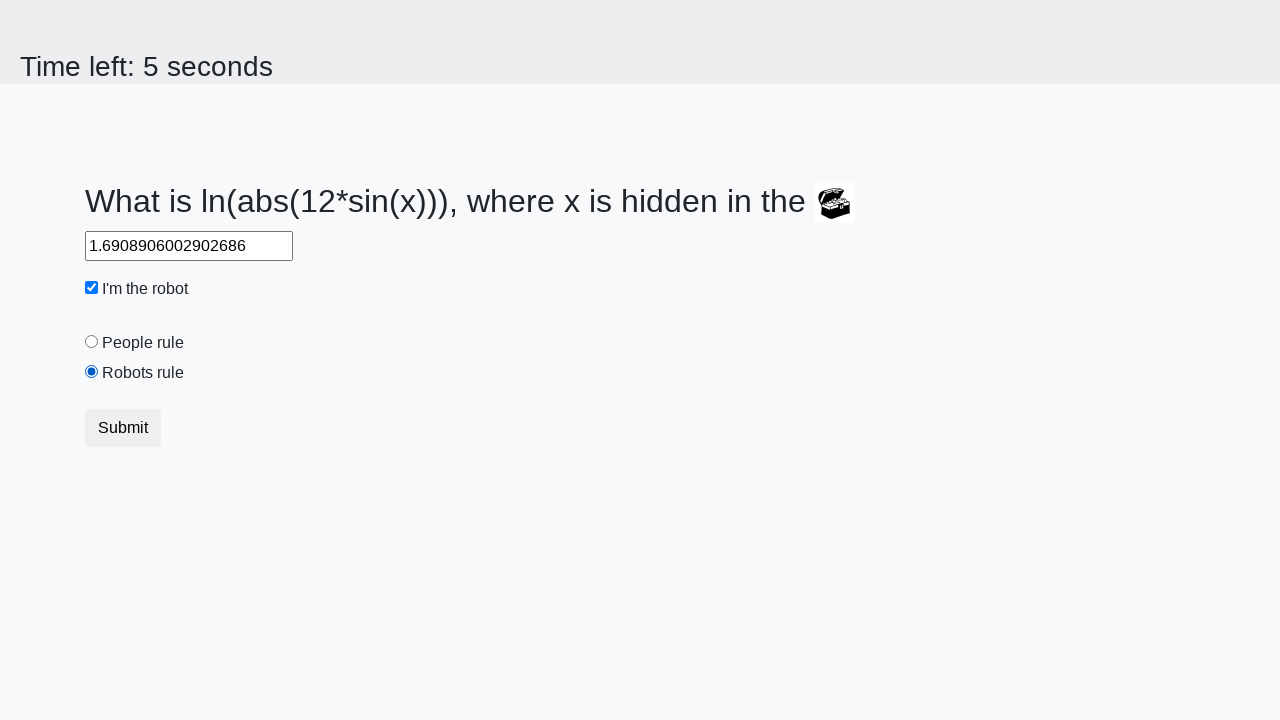

Submitted the form at (123, 428) on [type="submit"]
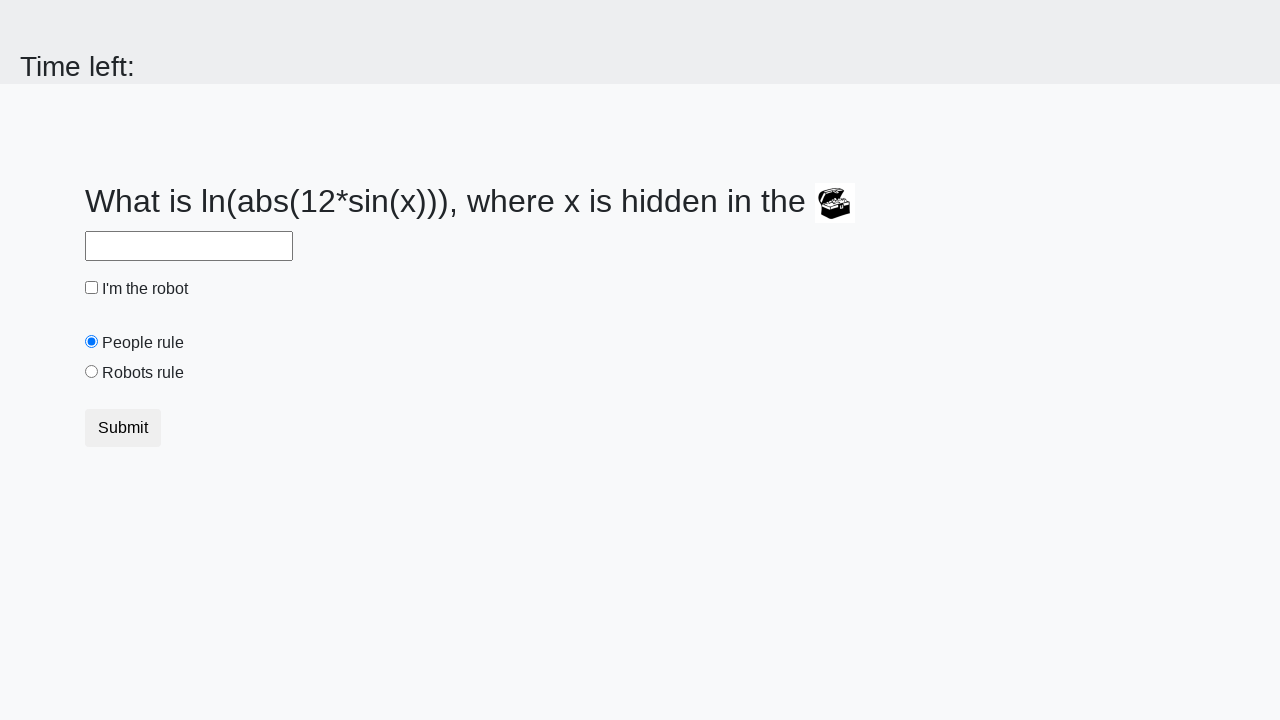

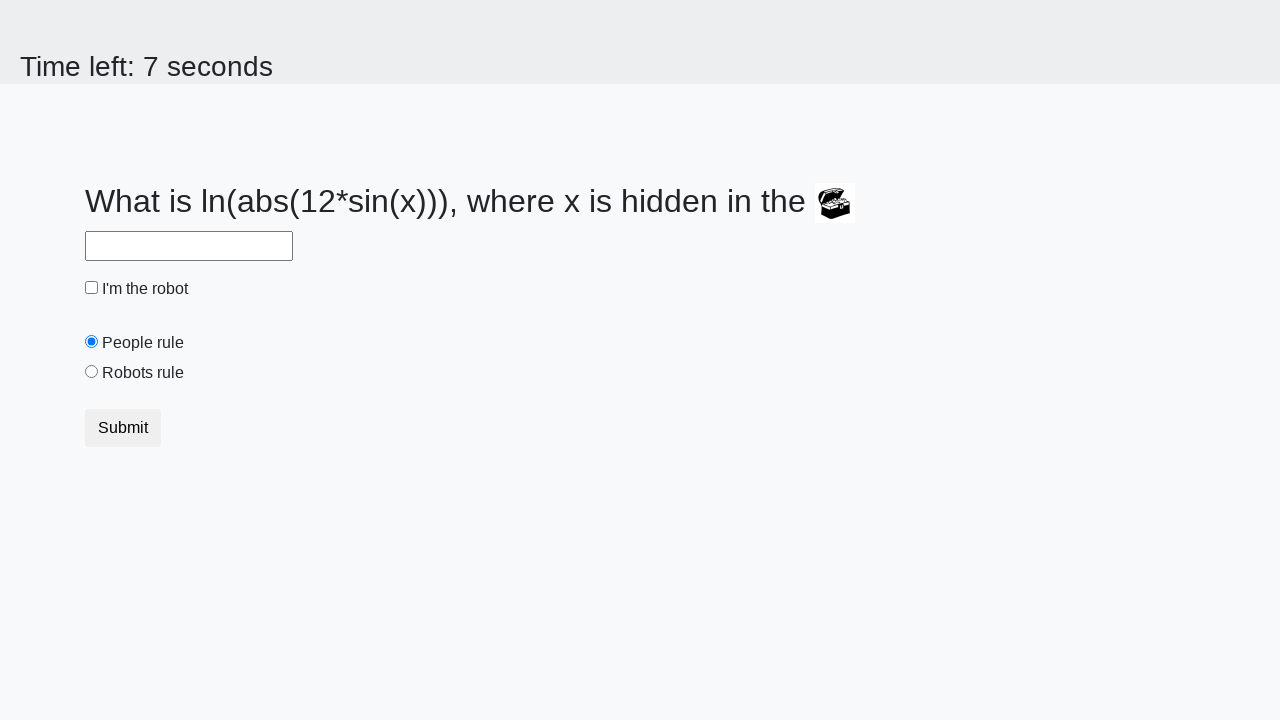